Tests dropdown menu interaction by hovering over a menu element to reveal submenu options, then clicking on a specific submenu item.

Starting URL: https://omayo.blogspot.com/

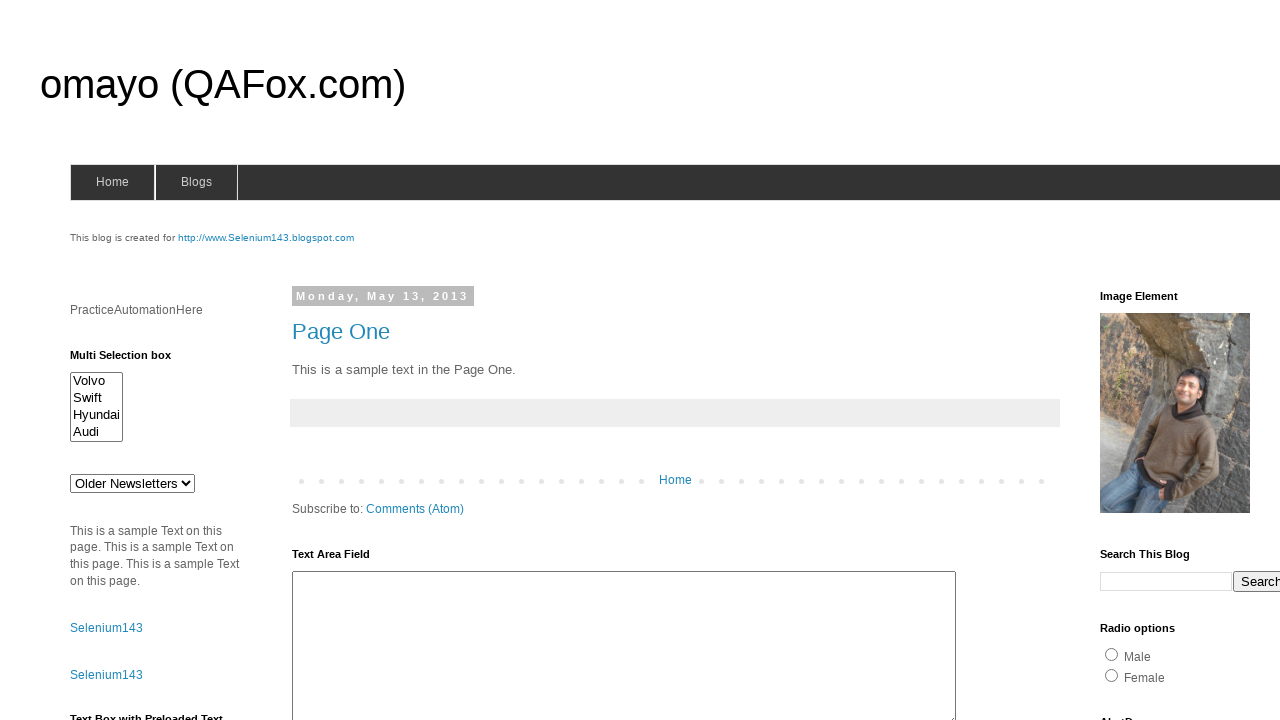

Hovered over blogs menu to reveal dropdown options at (196, 182) on #blogsmenu
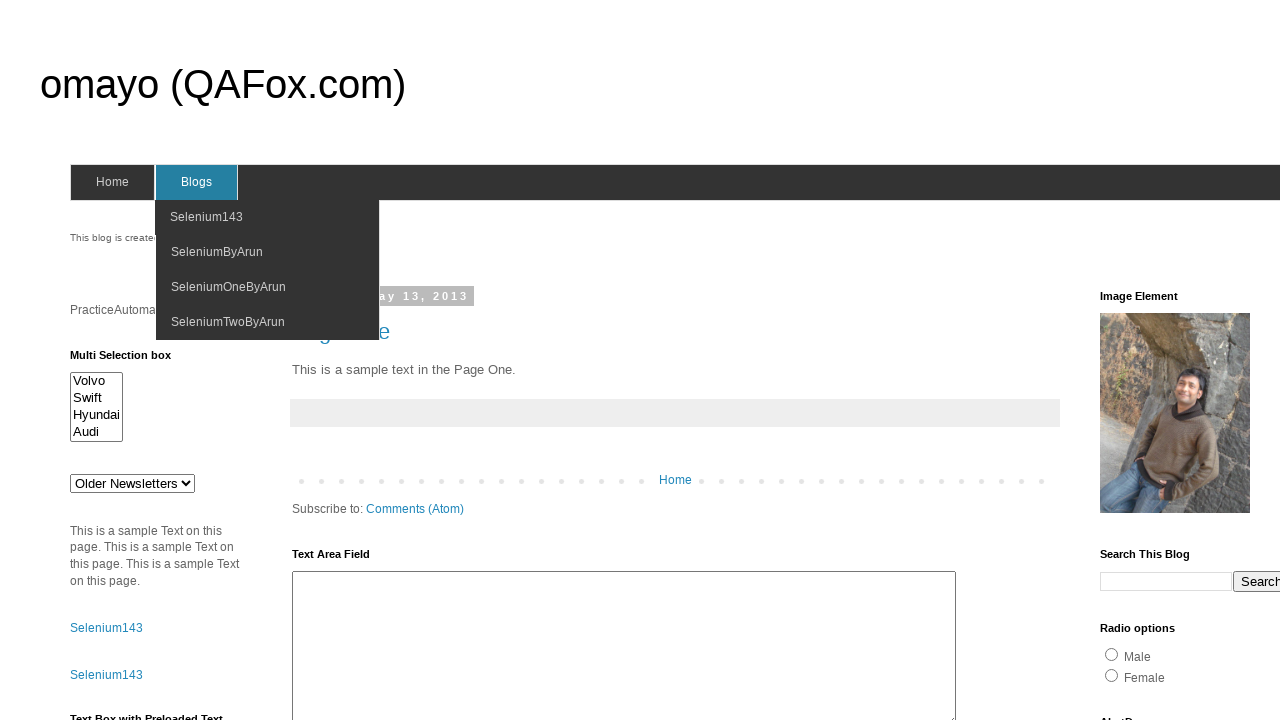

Clicked on SeleniumByArun submenu item at (217, 252) on xpath=//span[text()='SeleniumByArun']
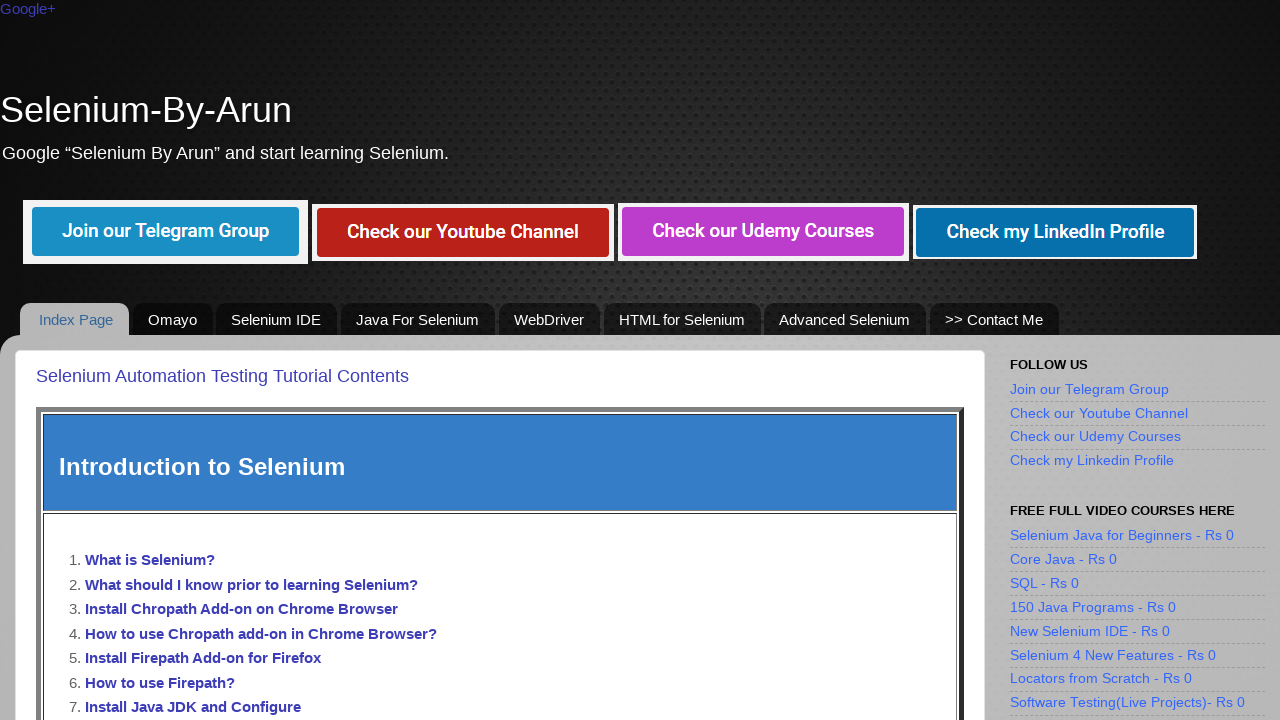

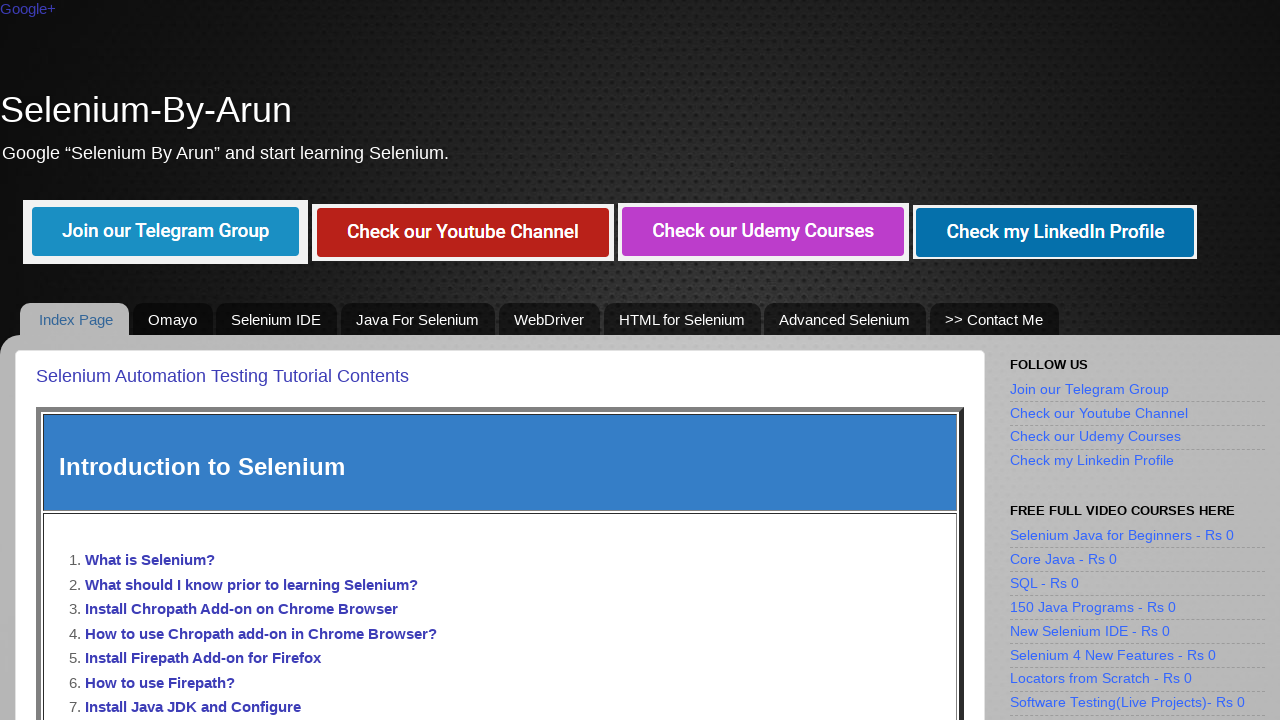